Solves a math problem by extracting a value from an element attribute, calculating the result, and submitting the answer along with checkbox and radio button selections

Starting URL: http://suninjuly.github.io/get_attribute.html

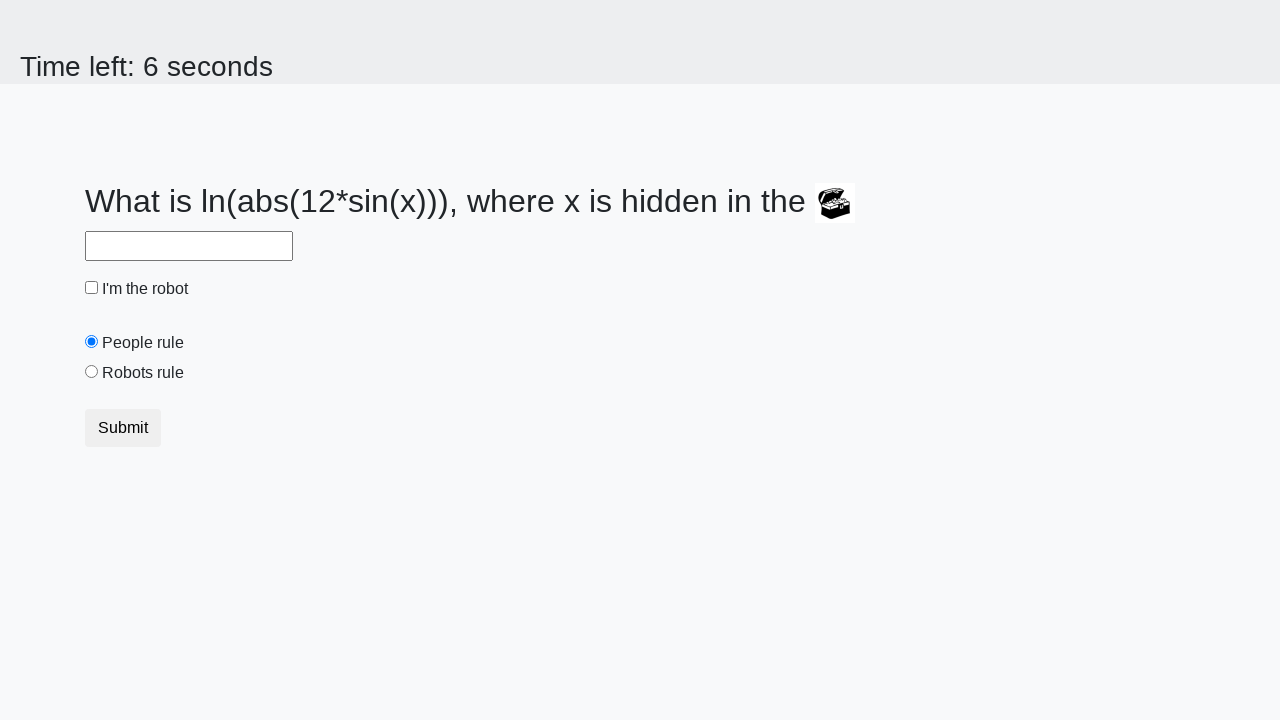

Located treasure element on page
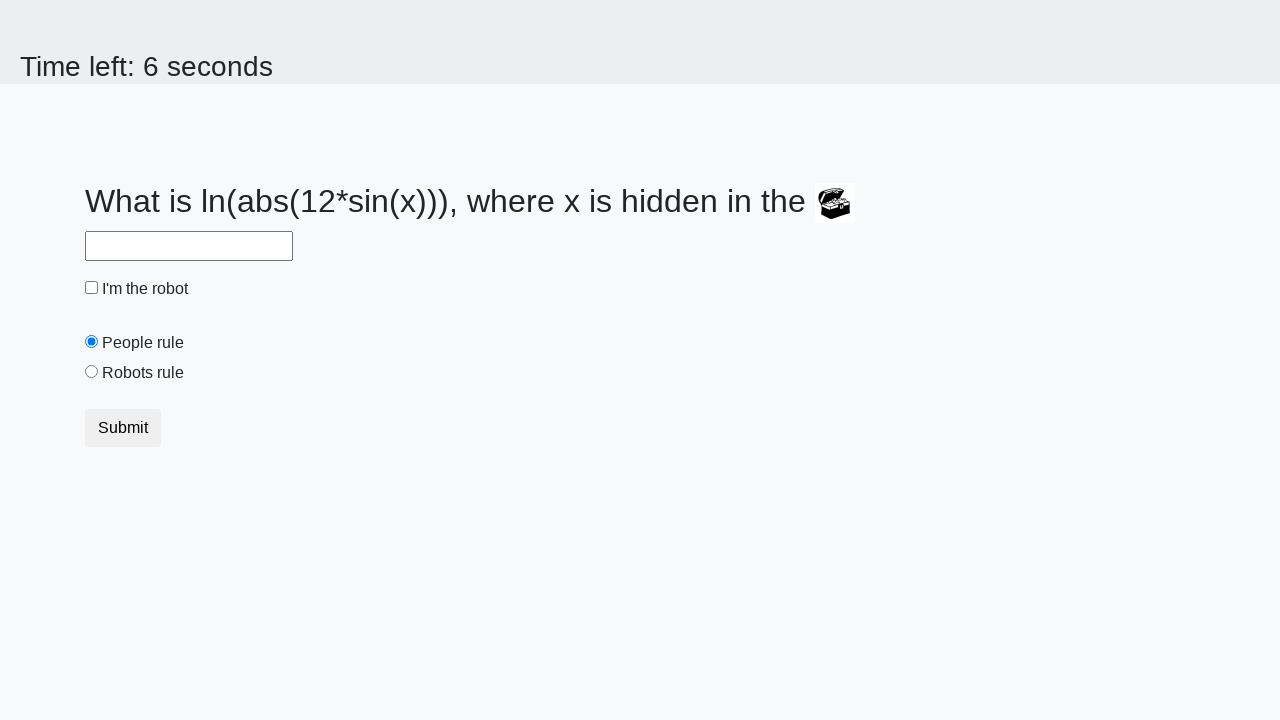

Extracted valuex attribute from treasure element
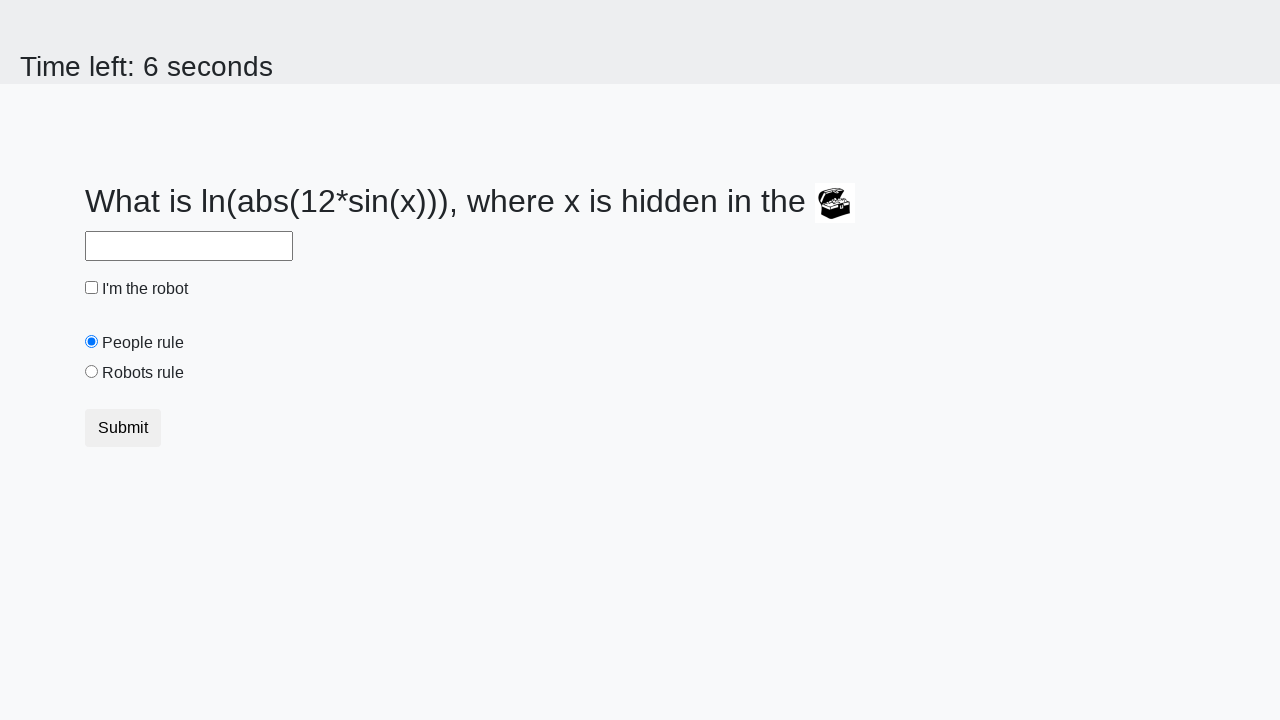

Calculated math answer using extracted value
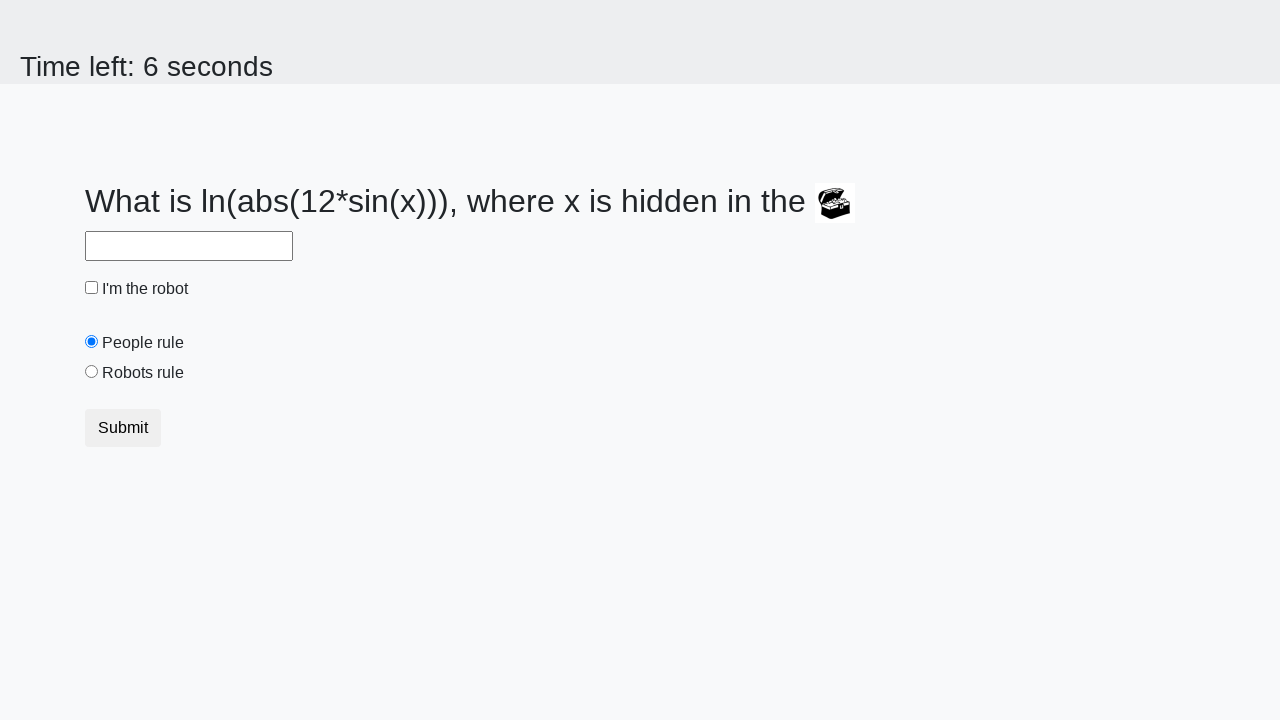

Filled answer field with calculated result on #answer
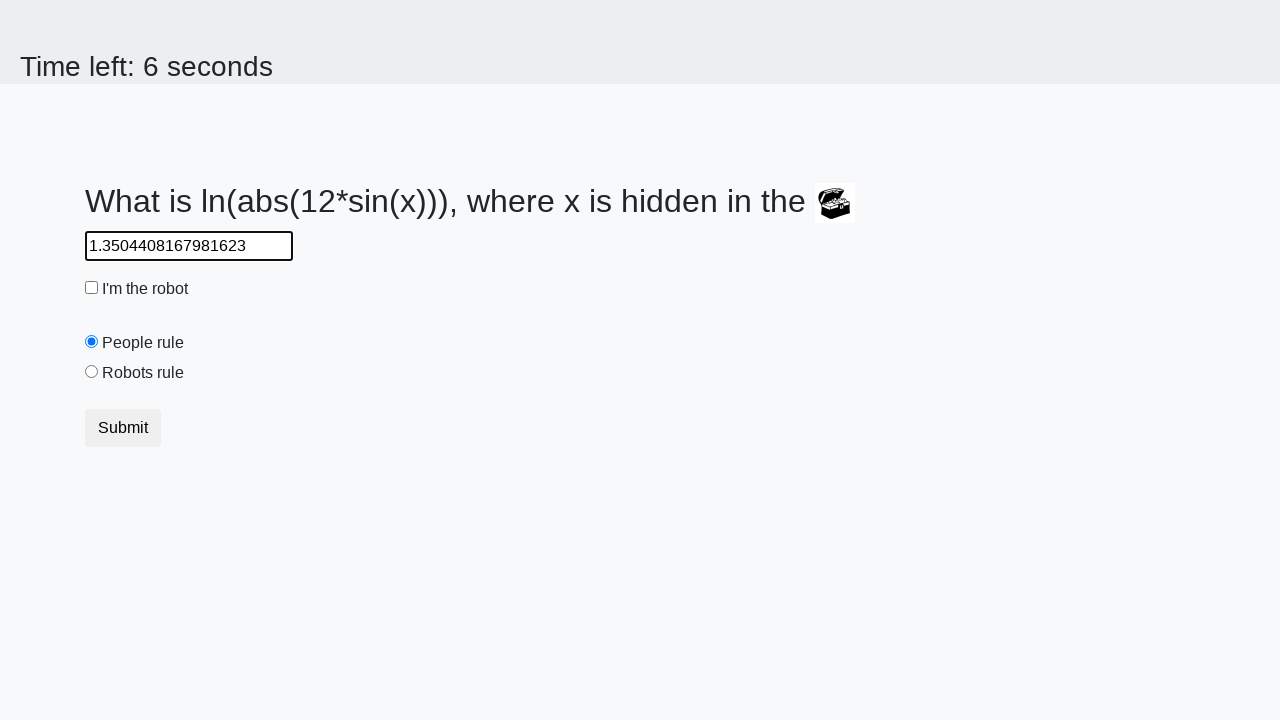

Clicked robot checkbox at (92, 288) on #robotCheckbox
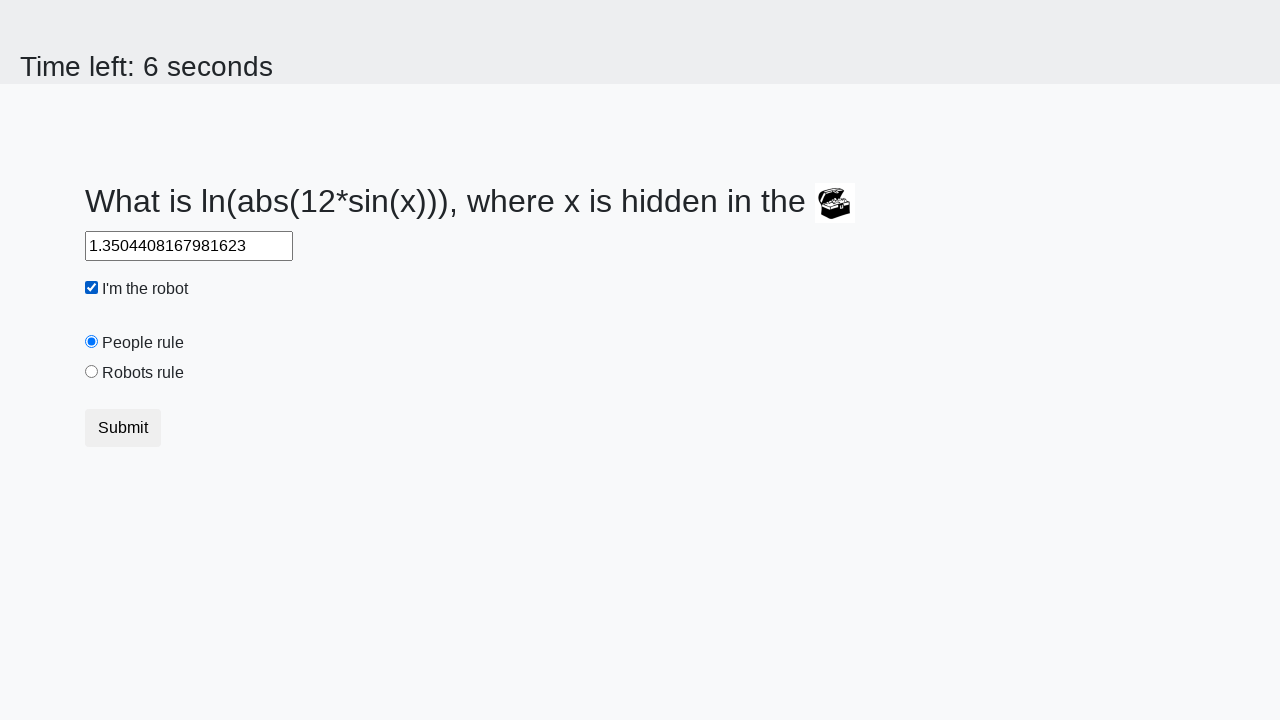

Clicked robots rule radio button at (92, 372) on #robotsRule
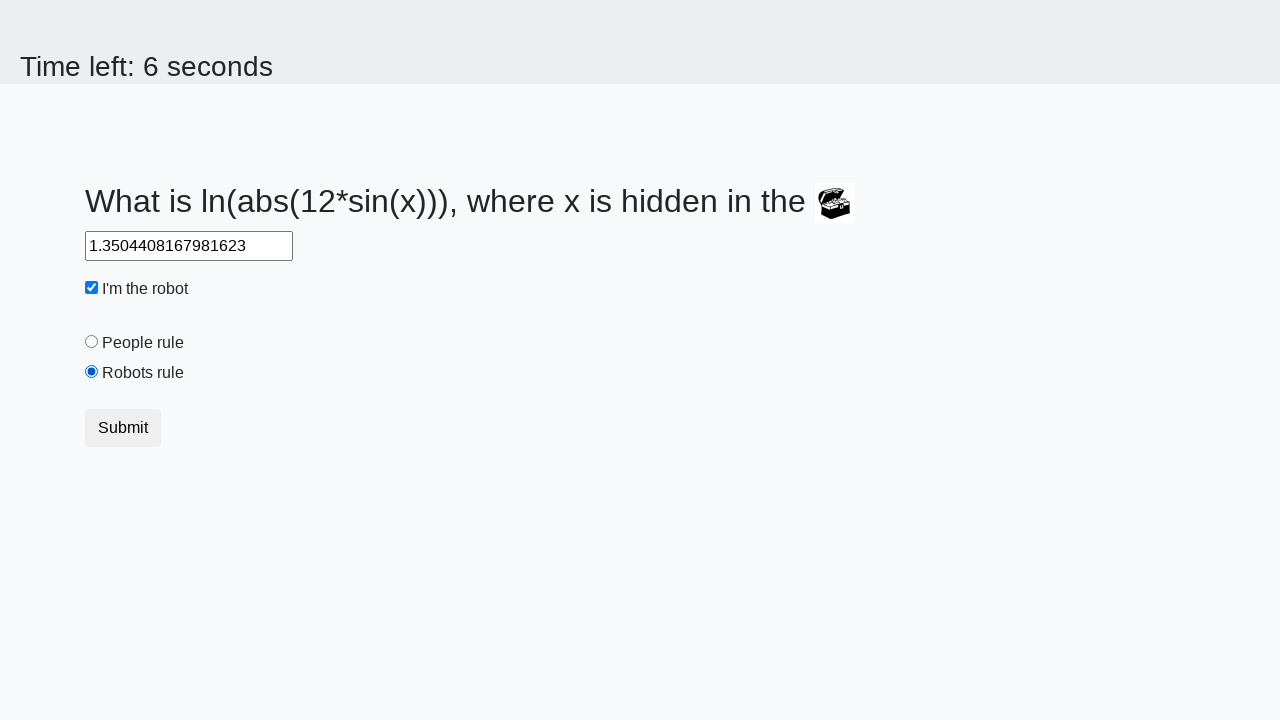

Submitted form with answer and selections at (123, 428) on button.btn
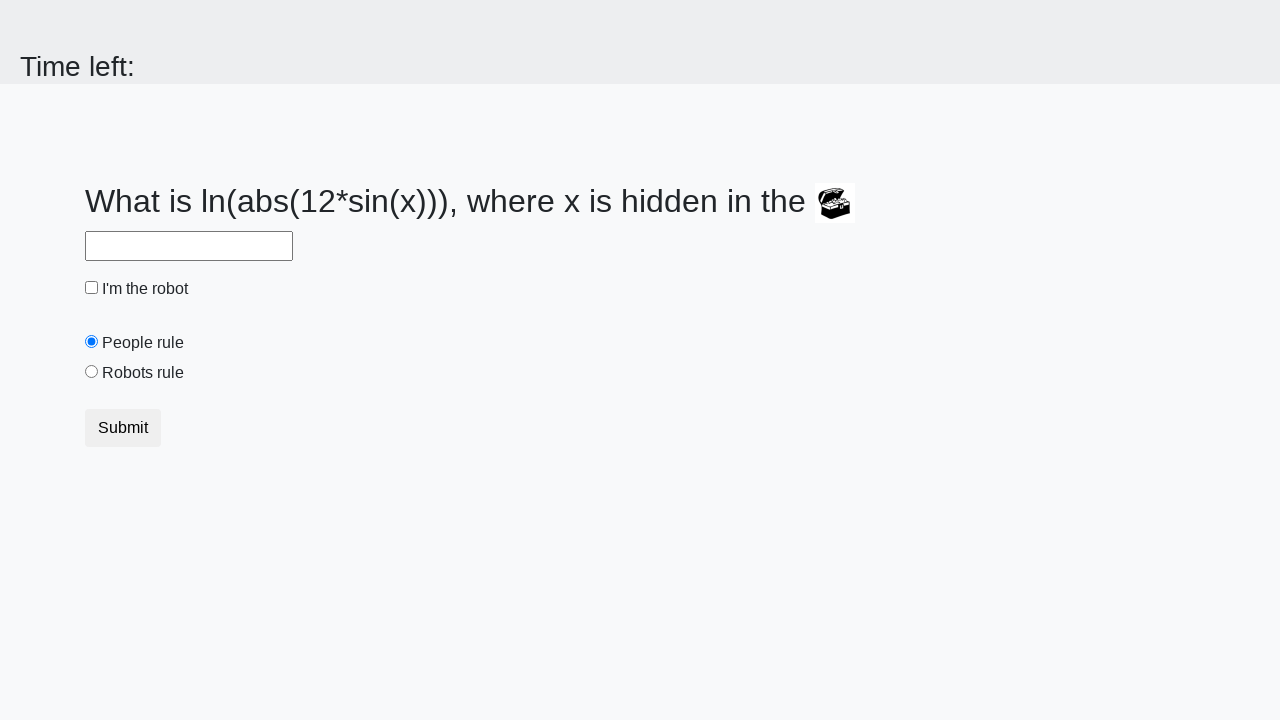

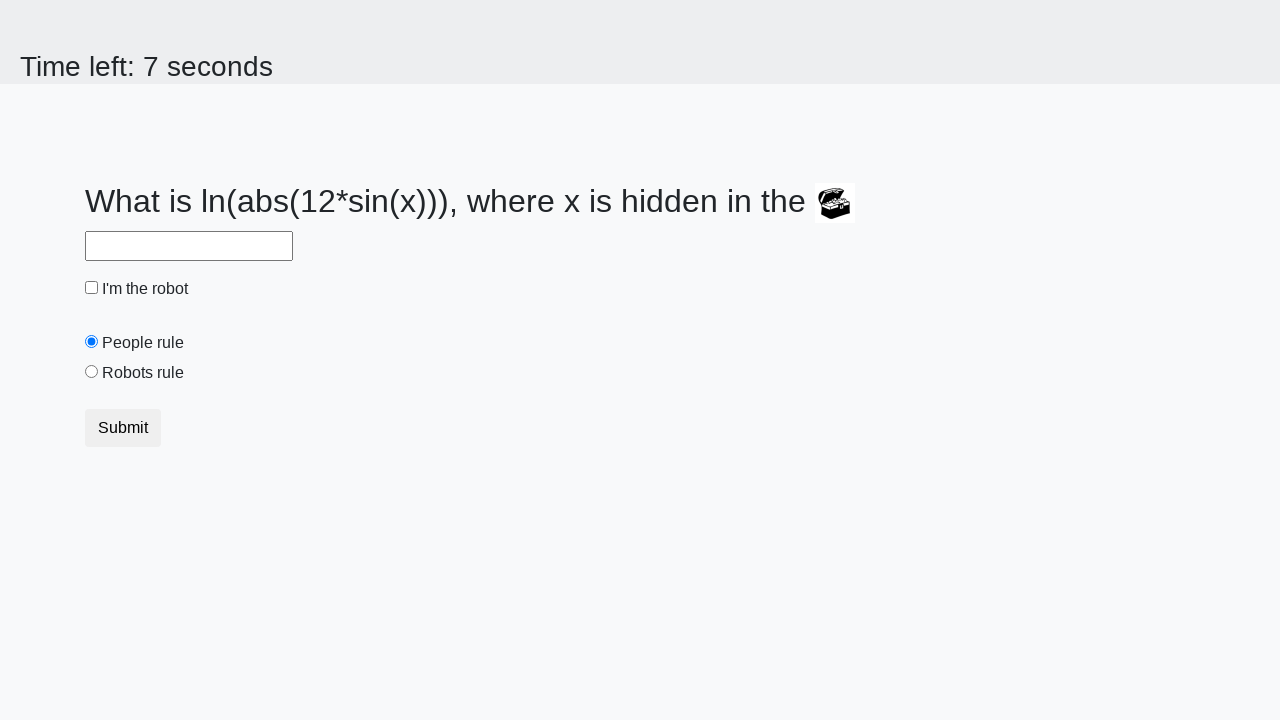